Tests mouse hover and right-click (context click) functionality on a practice automation page by hovering over an element and then right-clicking on a "Reload" link

Starting URL: https://rahulshettyacademy.com/AutomationPractice/

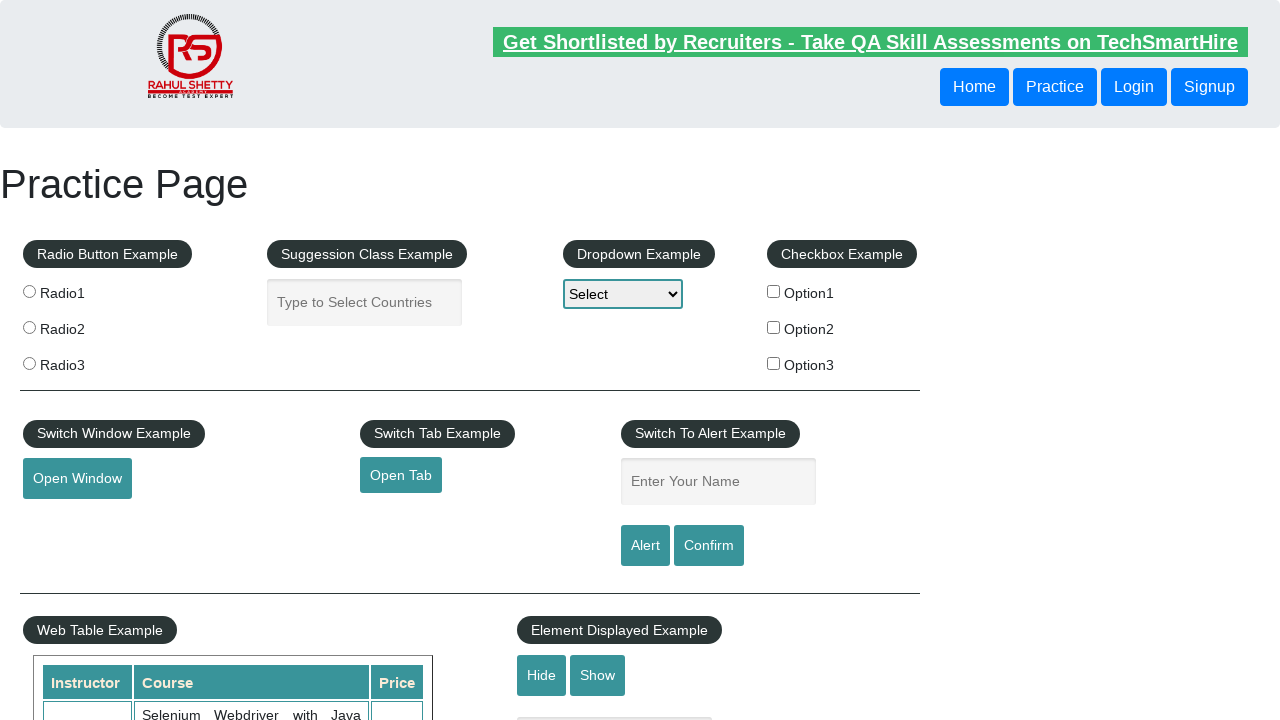

Hovered over the mouse hover element at (83, 361) on #mousehover
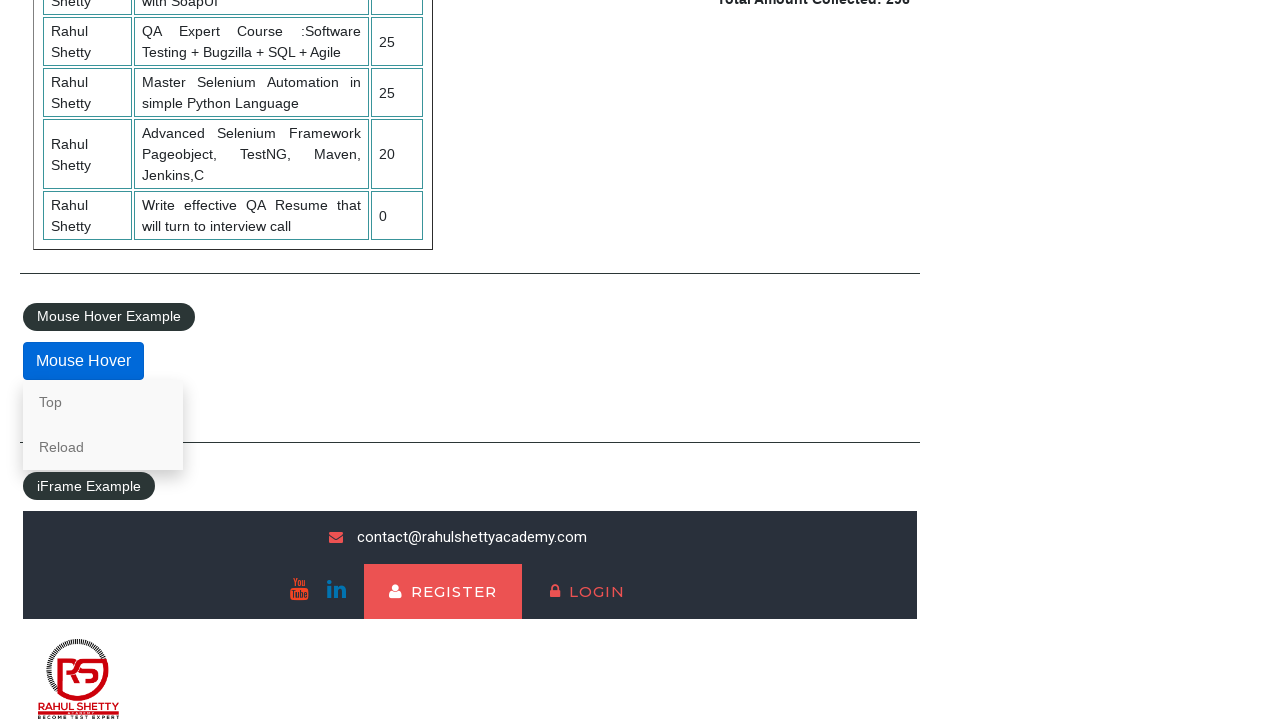

Waited for Reload link to become visible
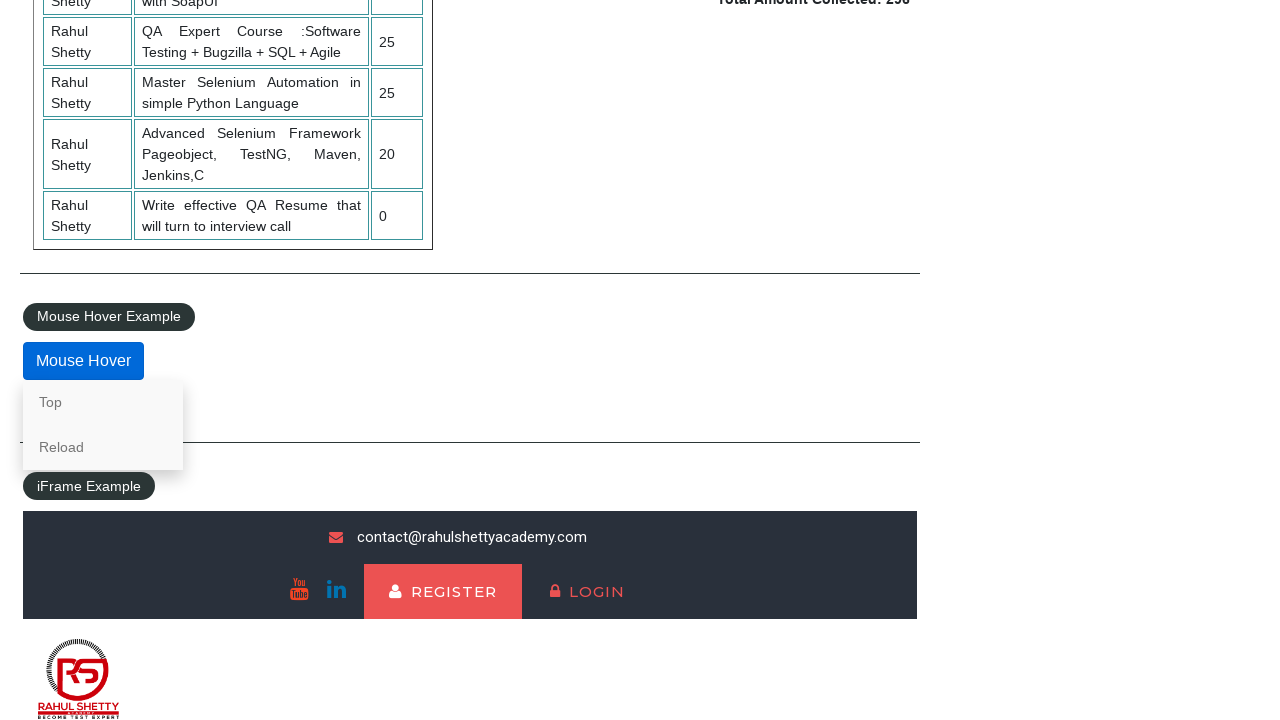

Right-clicked (context click) on the Reload link at (103, 447) on a:text('Reload')
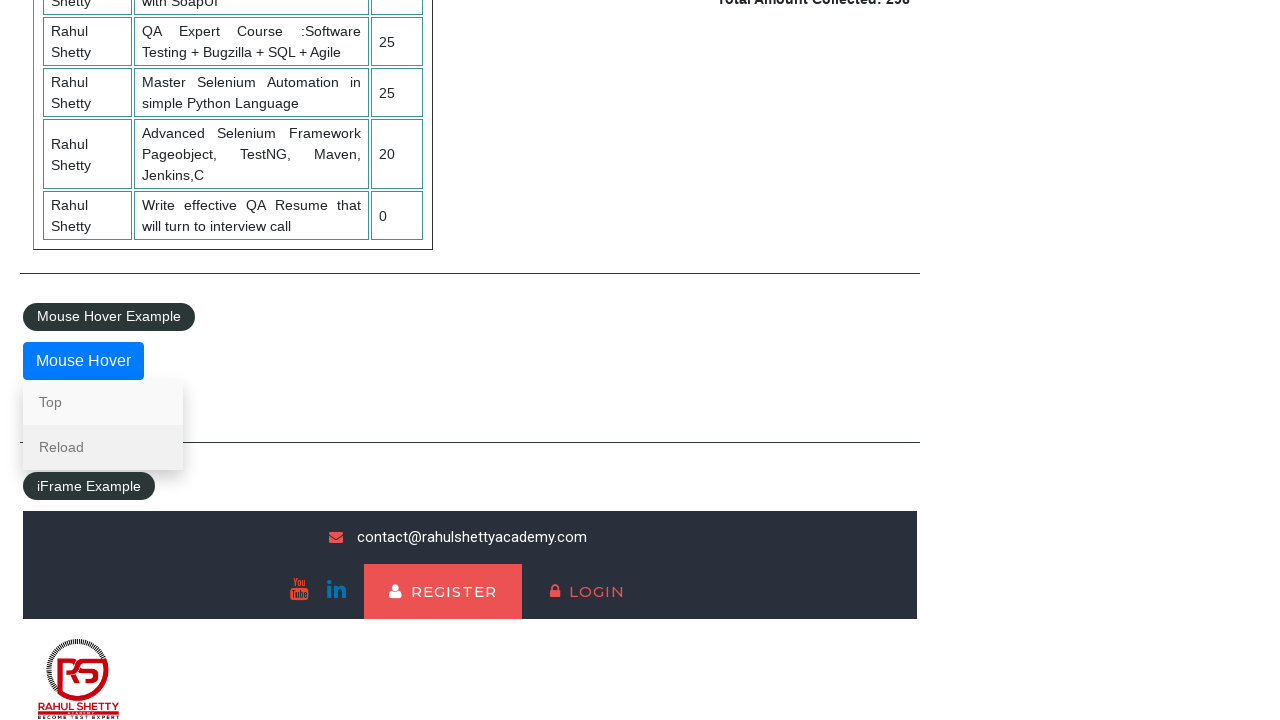

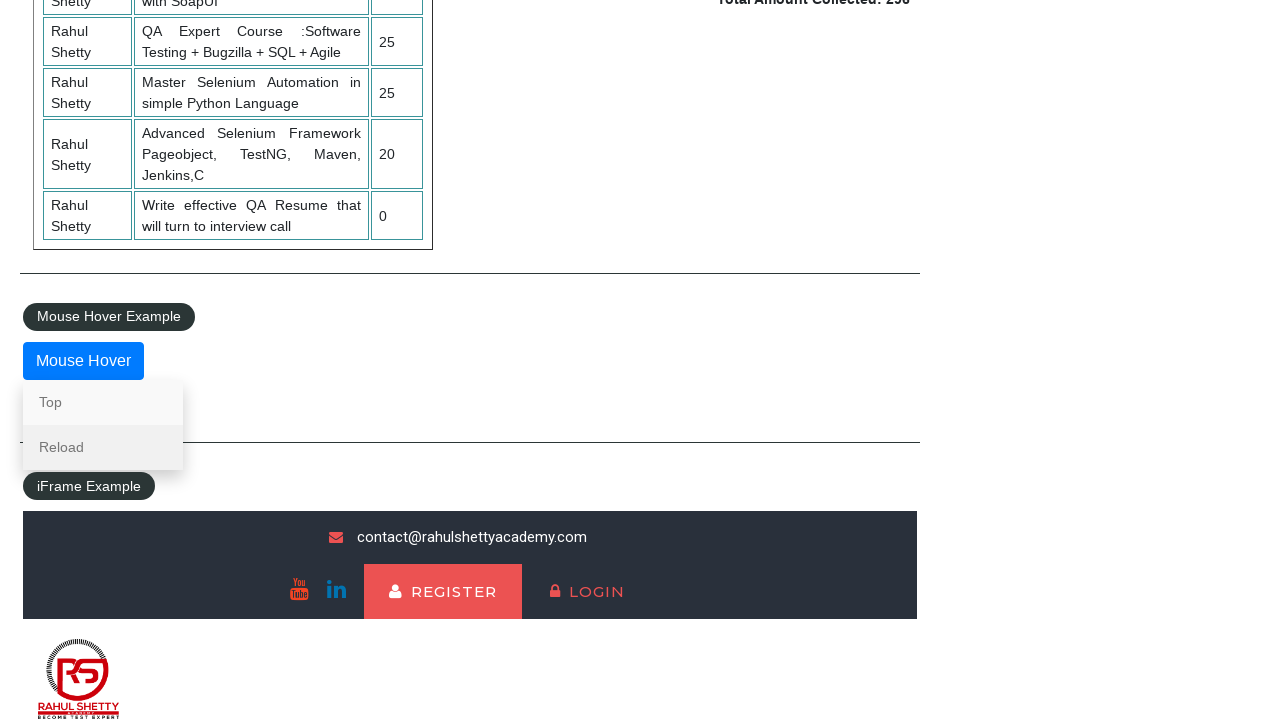